Tests window handling by opening a new window, performing a search in the child window, then returning to and interacting with the main window

Starting URL: https://skpatro.github.io/demo/links/

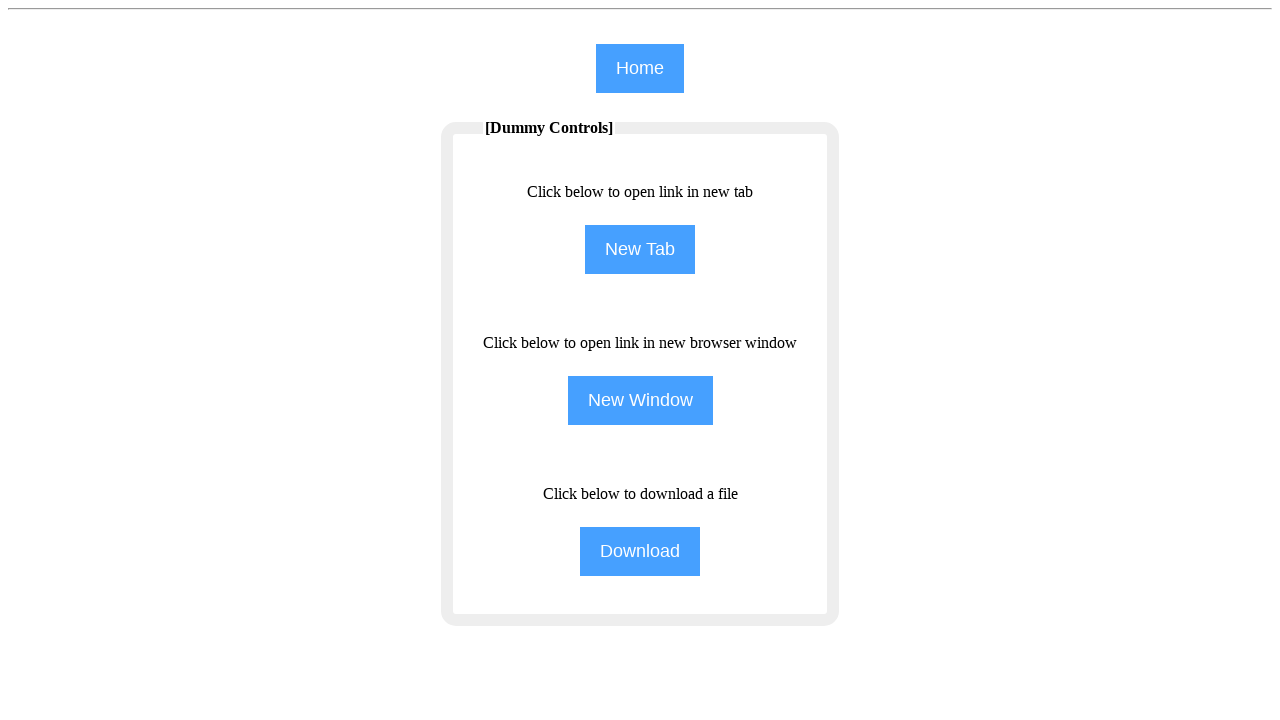

Clicked NewWindow button to open child window at (640, 400) on input[name='NewWindow']
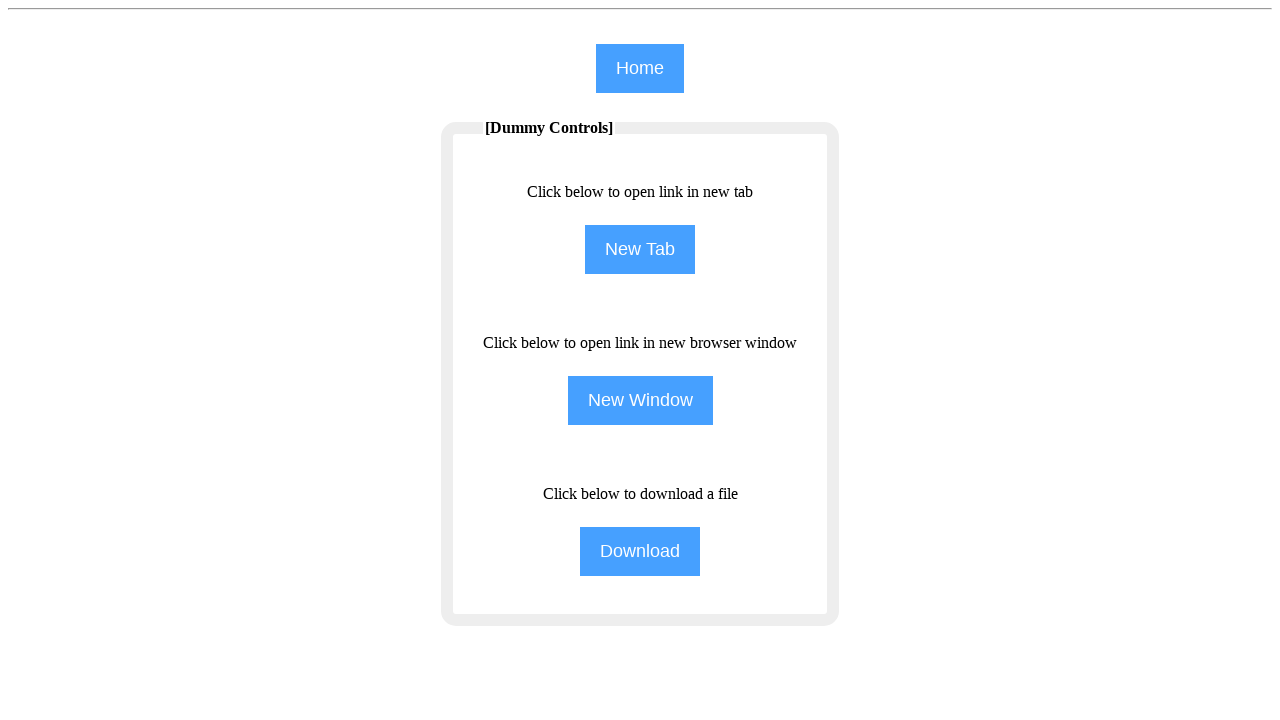

Child window opened and captured
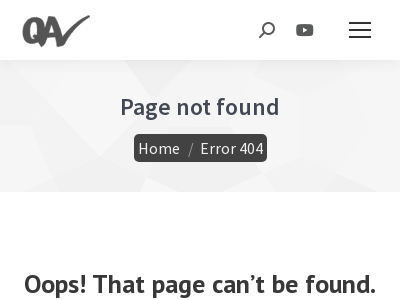

Filled search field in child window with 'Selenium' on input#the7-search
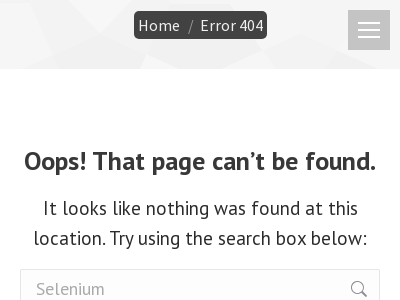

Closed child window
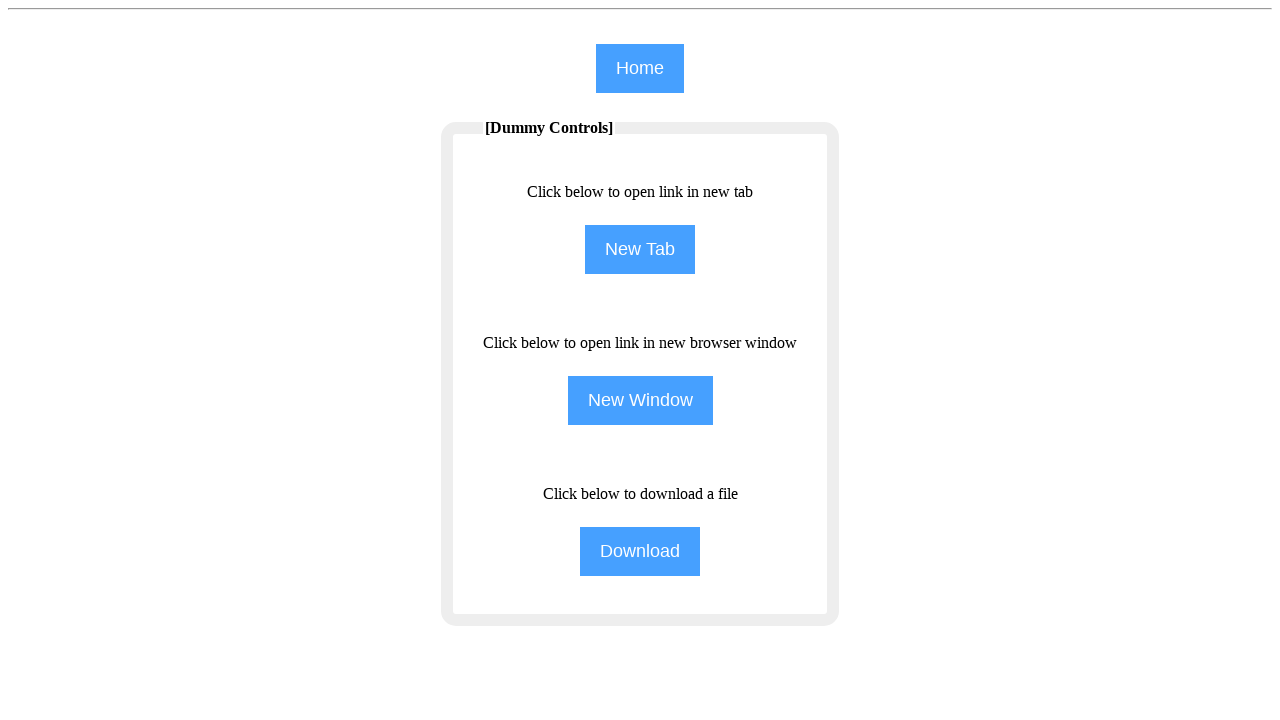

Clicked home button in main window at (640, 68) on input[name='home']
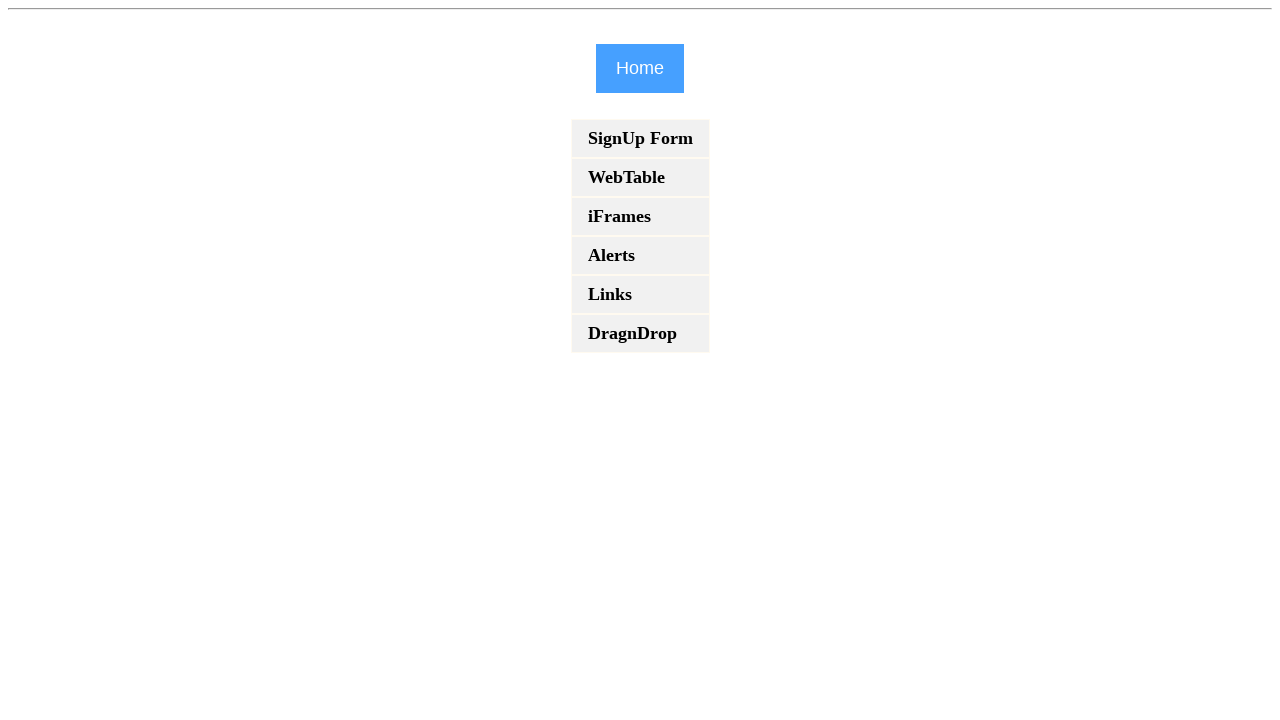

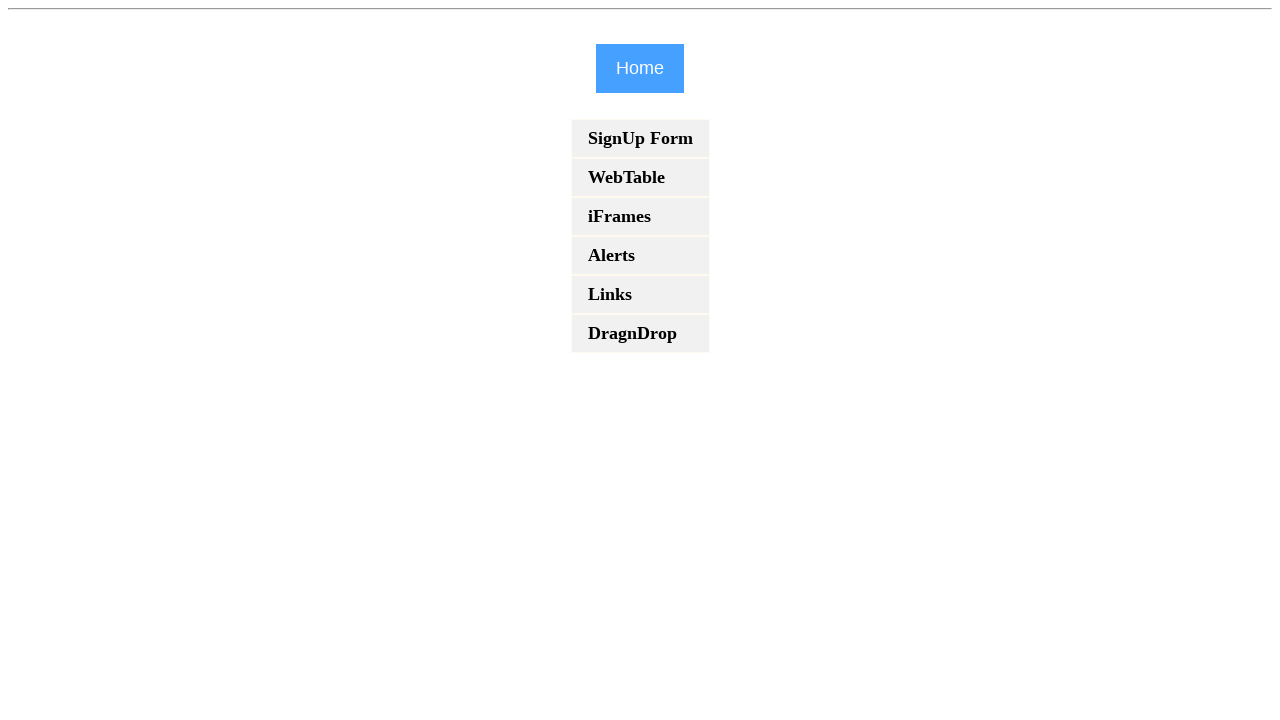